Tests hovering over a button to trigger a tooltip display

Starting URL: https://demoqa.com/tool-tips

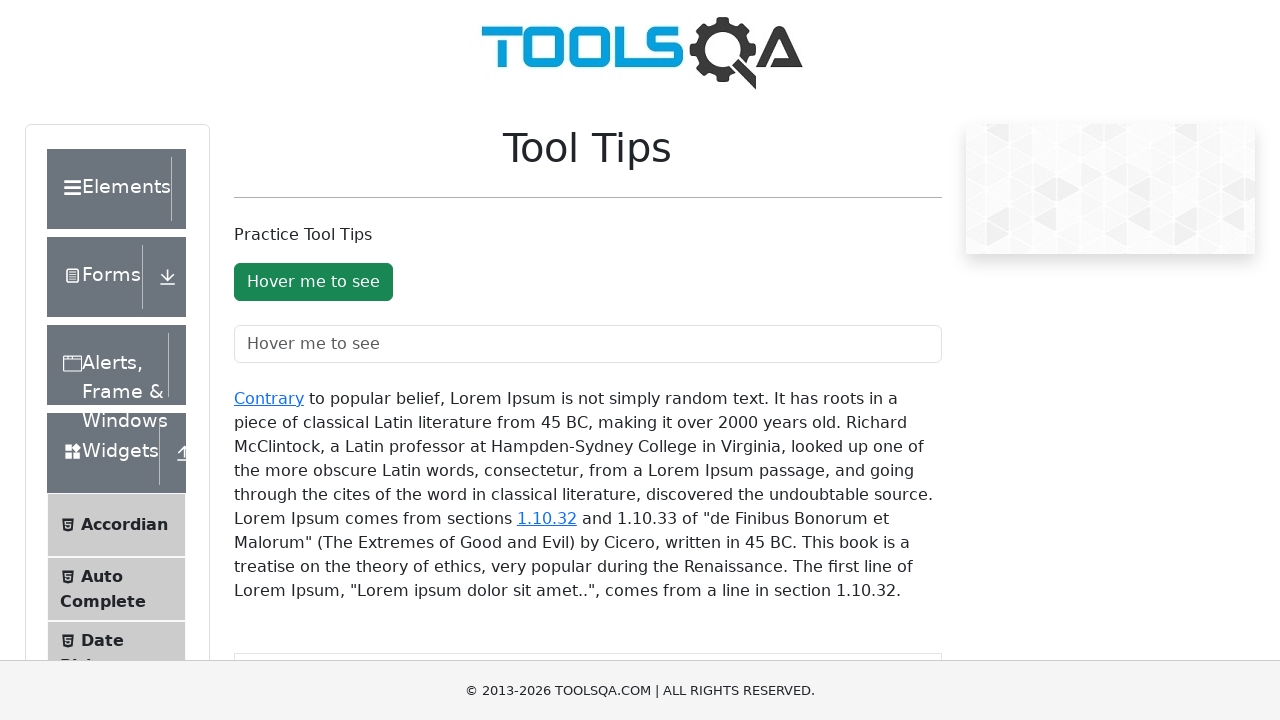

Hovered over the tooltip button at (313, 282) on #toolTipButton
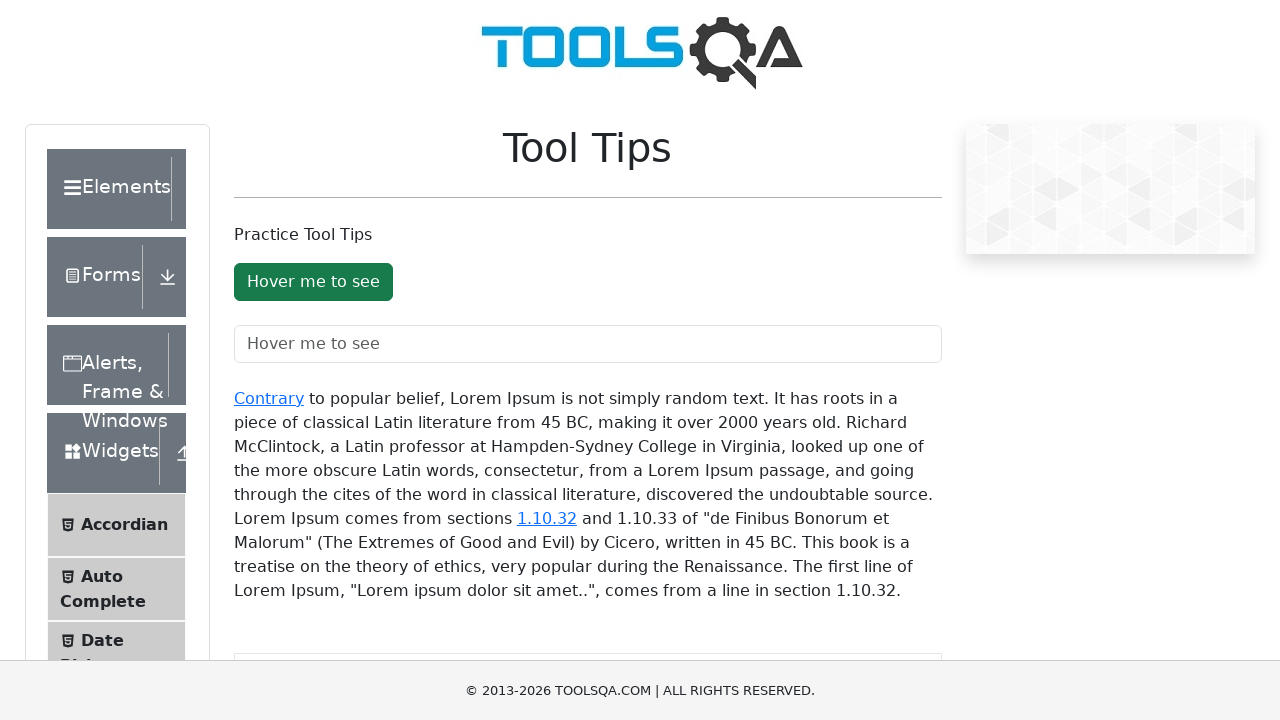

Waited for tooltip to appear
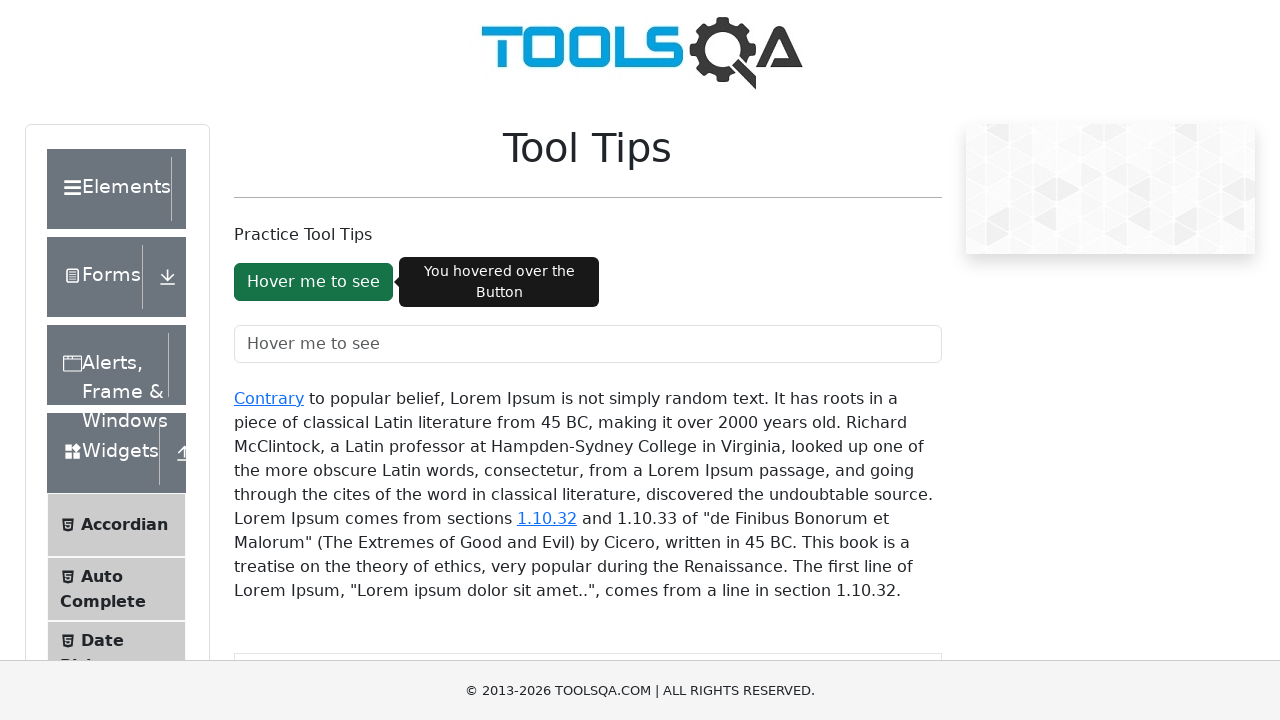

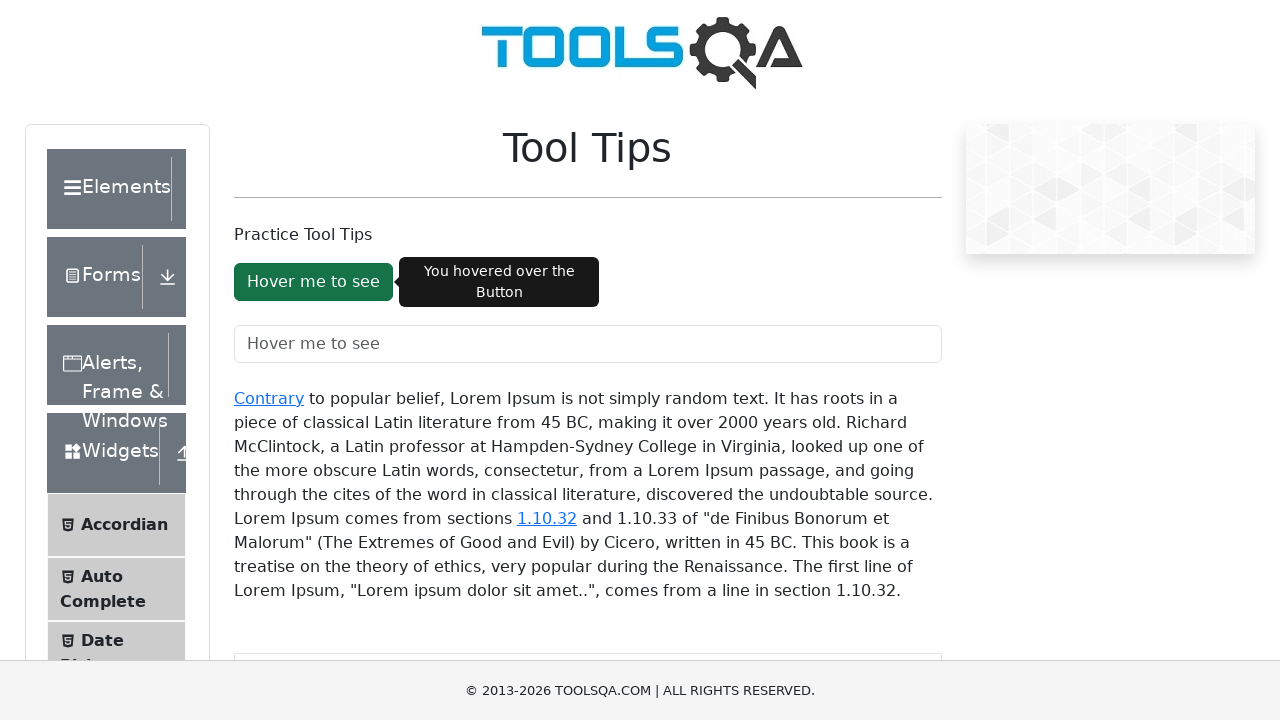